Tests YouTube search functionality by entering a search query and clicking the search button

Starting URL: https://www.youtube.com/

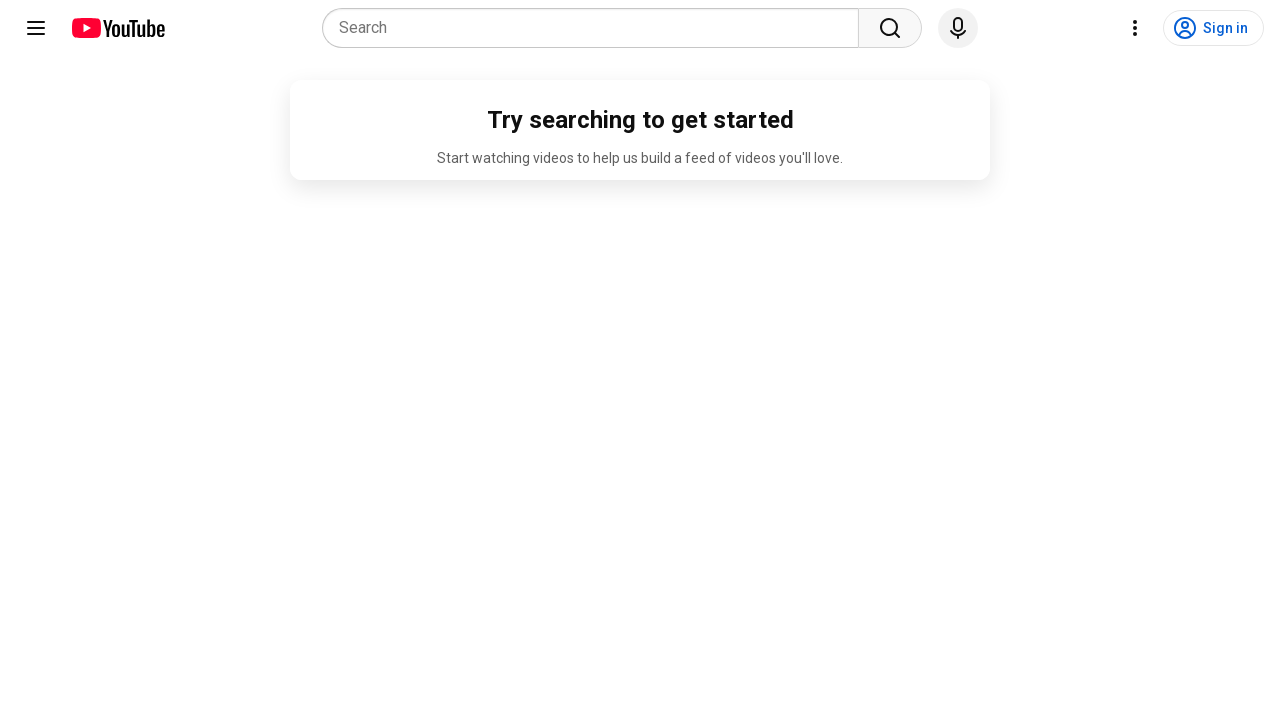

Filled search box with 'arabic kuthu' on input[placeholder='Search']
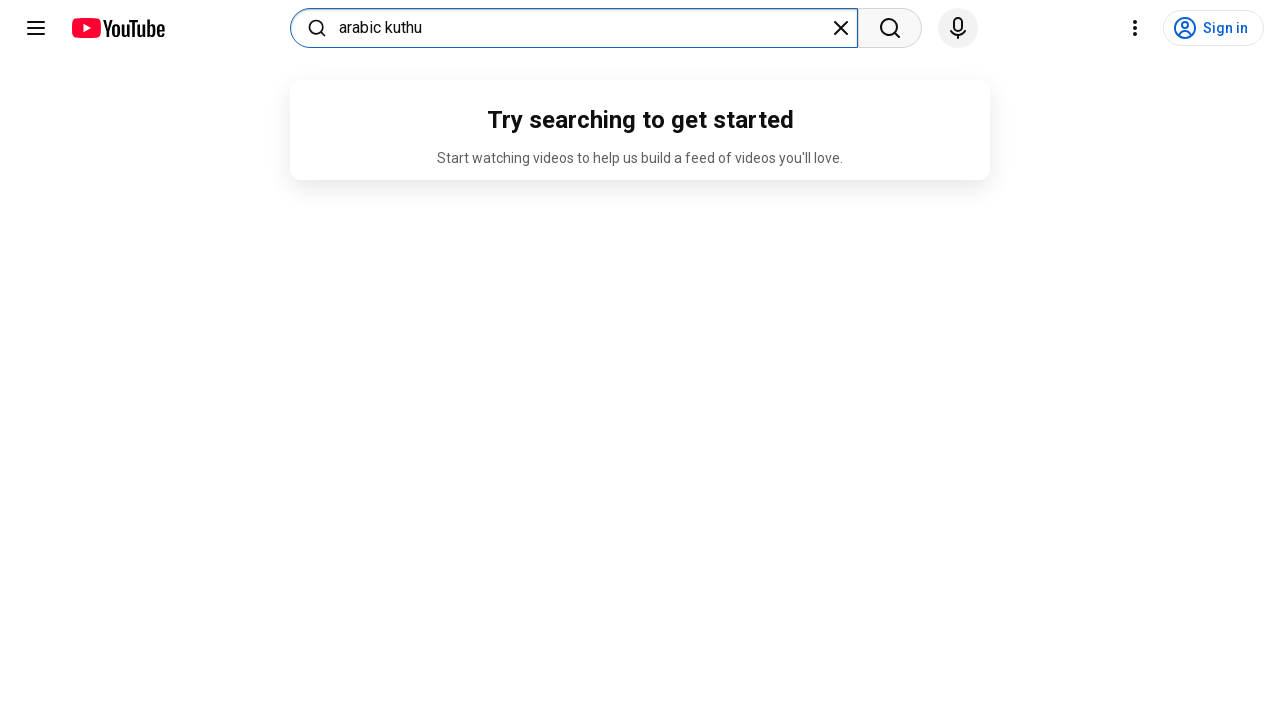

Clicked the Search button at (890, 28) on button[aria-label='Search']
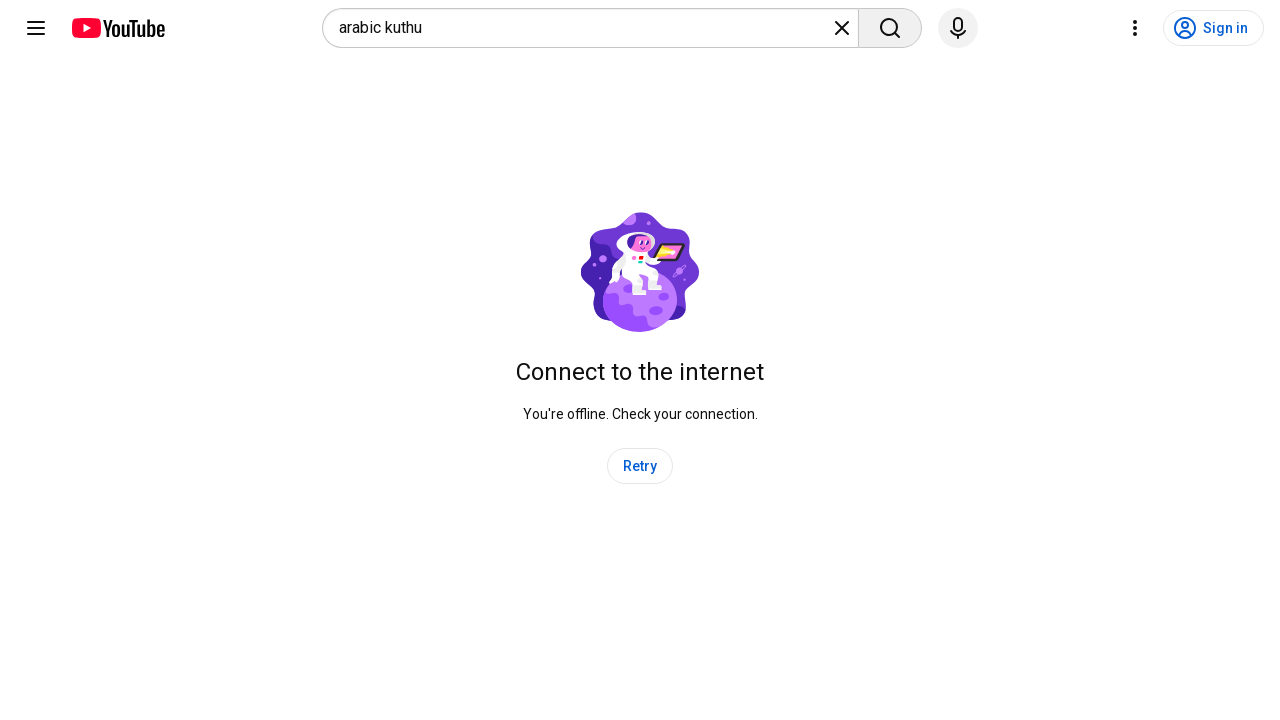

Search results page loaded with 'arabic' in title
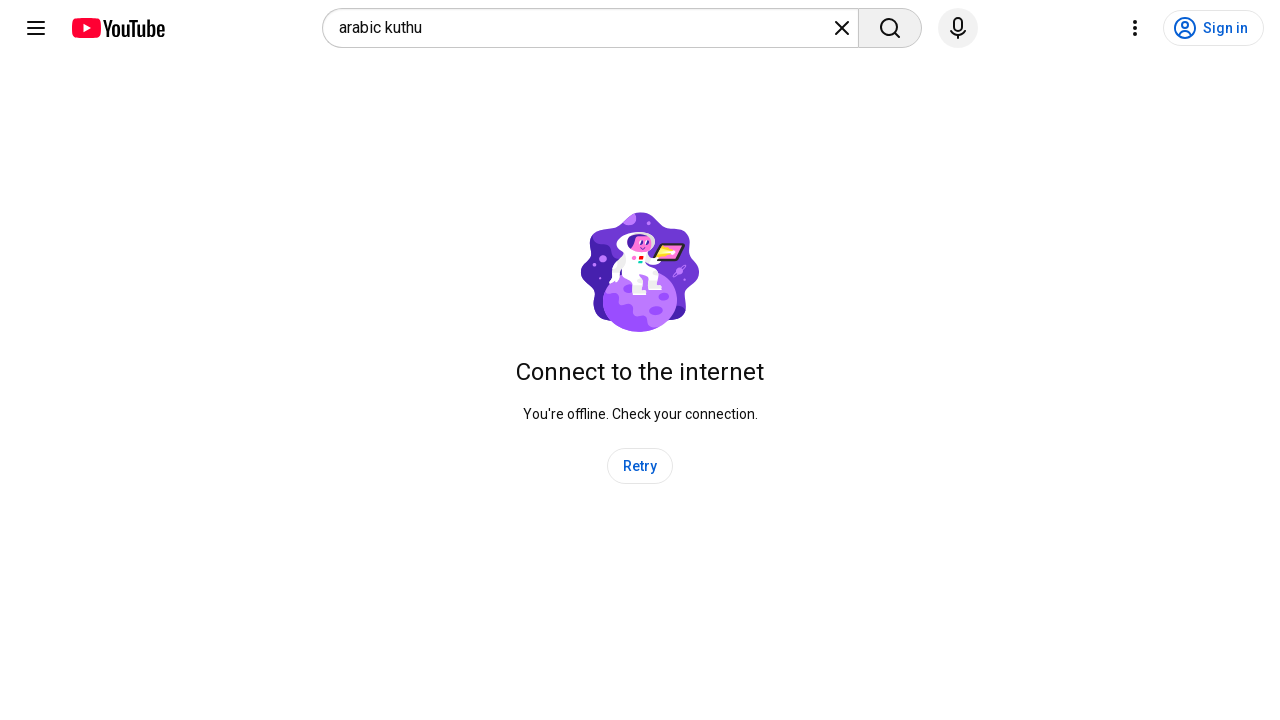

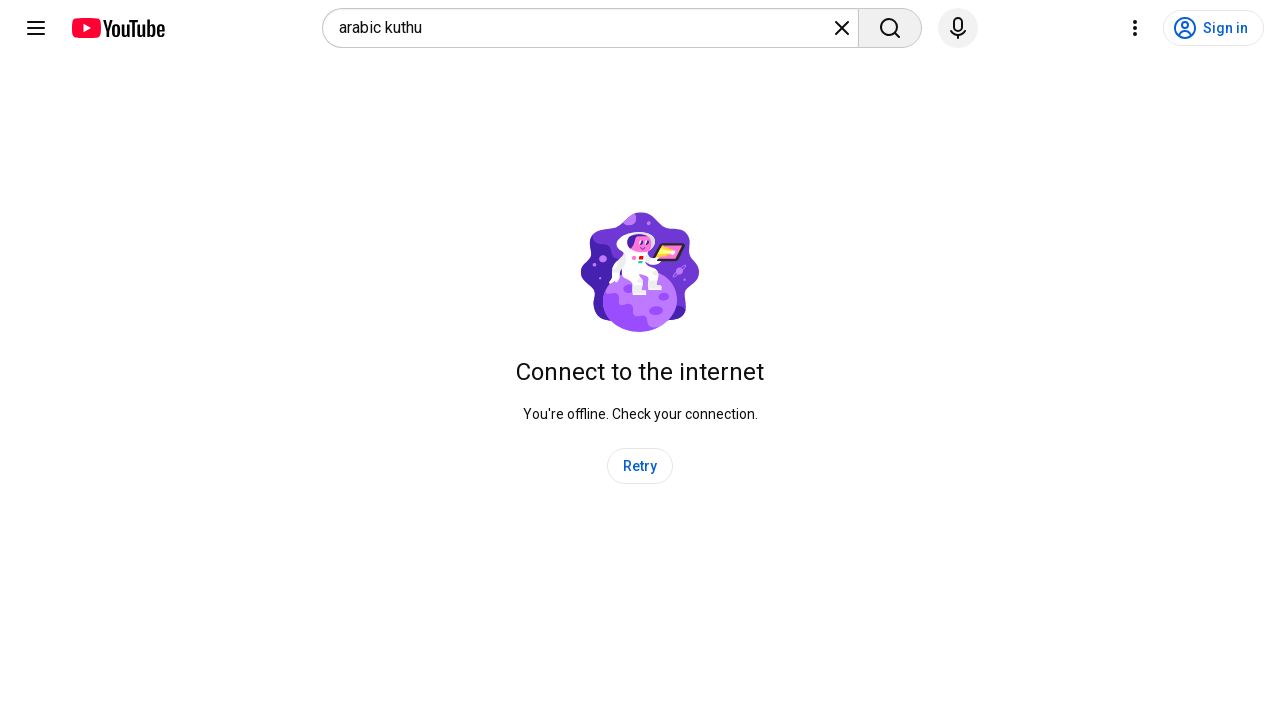